Navigates to the Puma India website homepage and verifies the page loads successfully

Starting URL: https://in.puma.com/

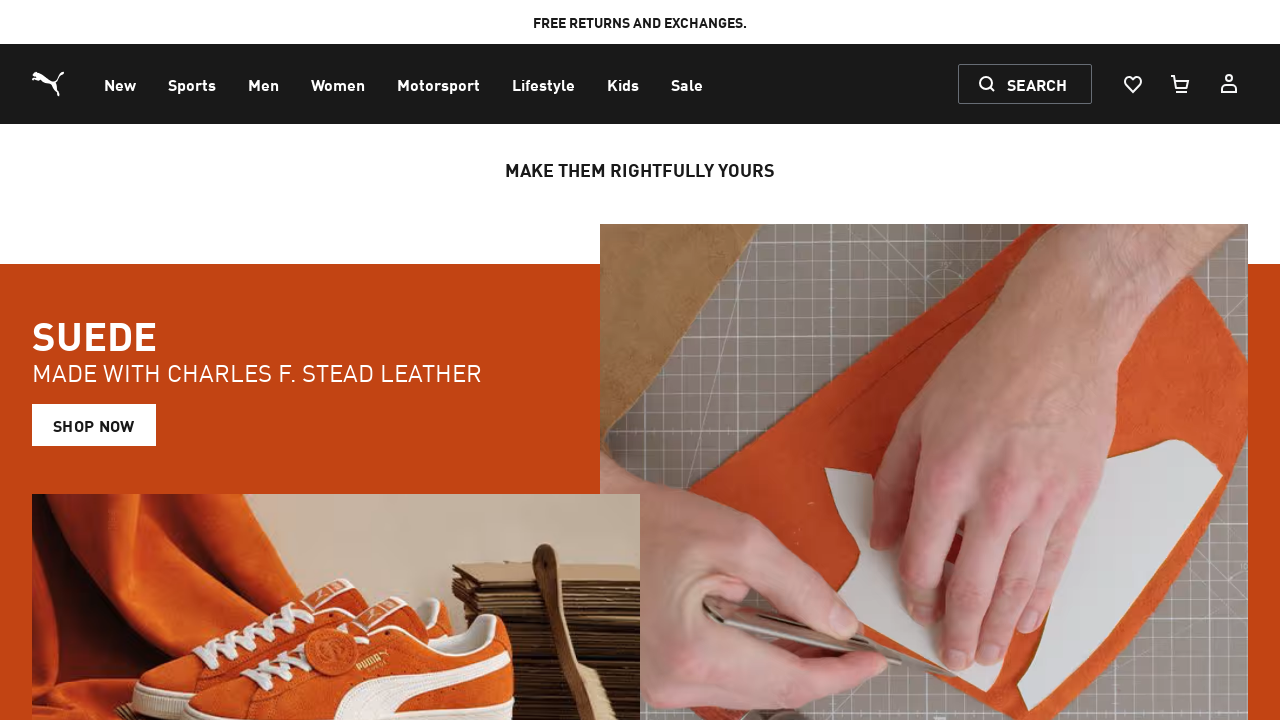

Navigated to Puma India homepage and waited for DOM to load
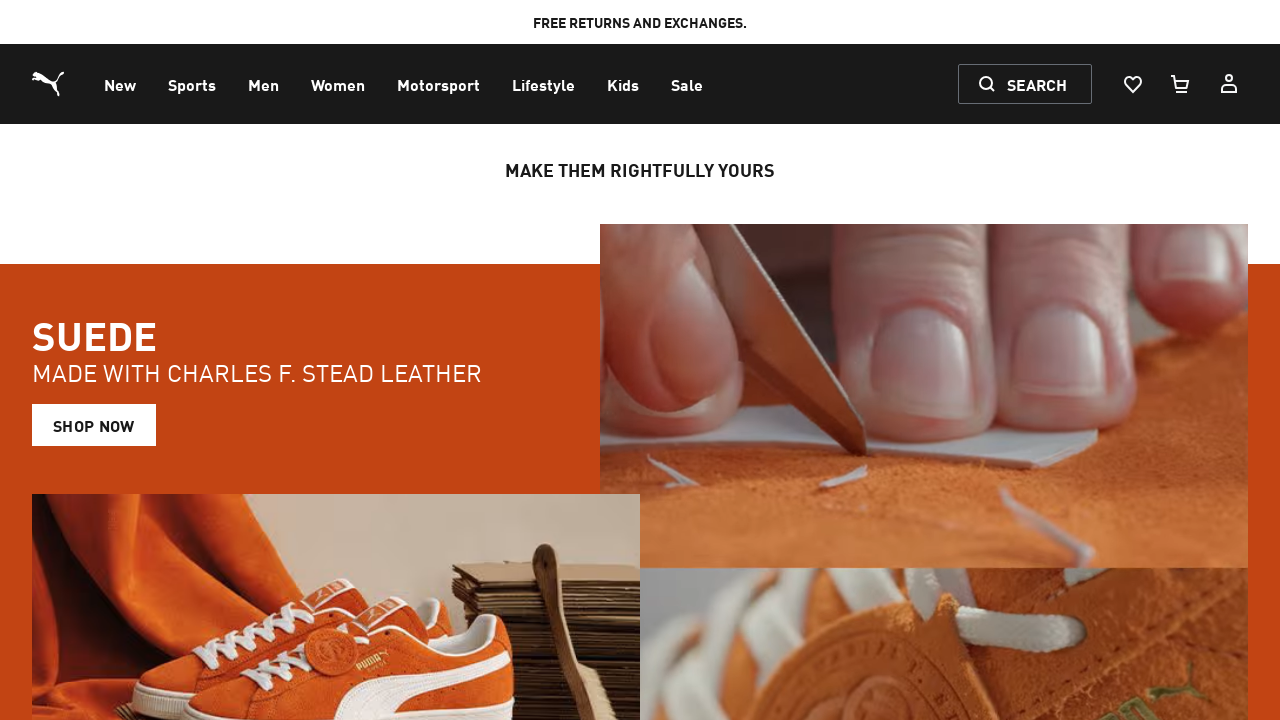

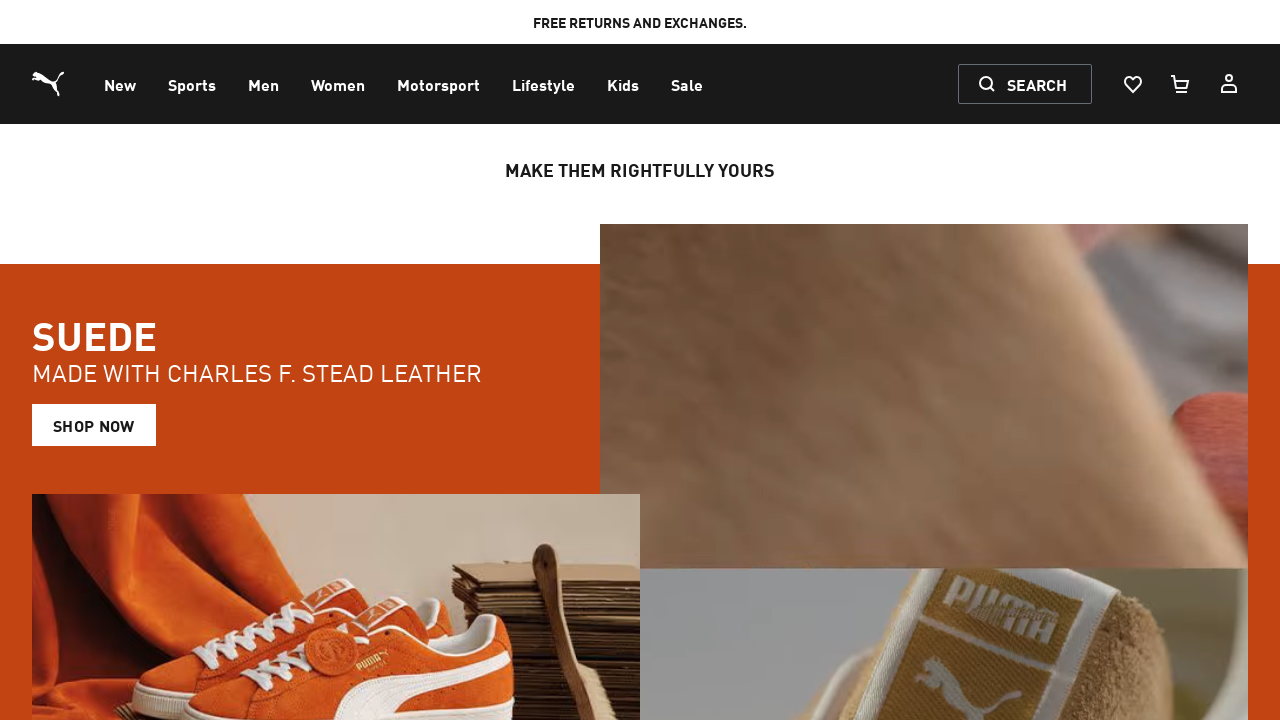